Tests hovering over a menu item to reveal submenu items

Starting URL: https://demoqa.com/menu#

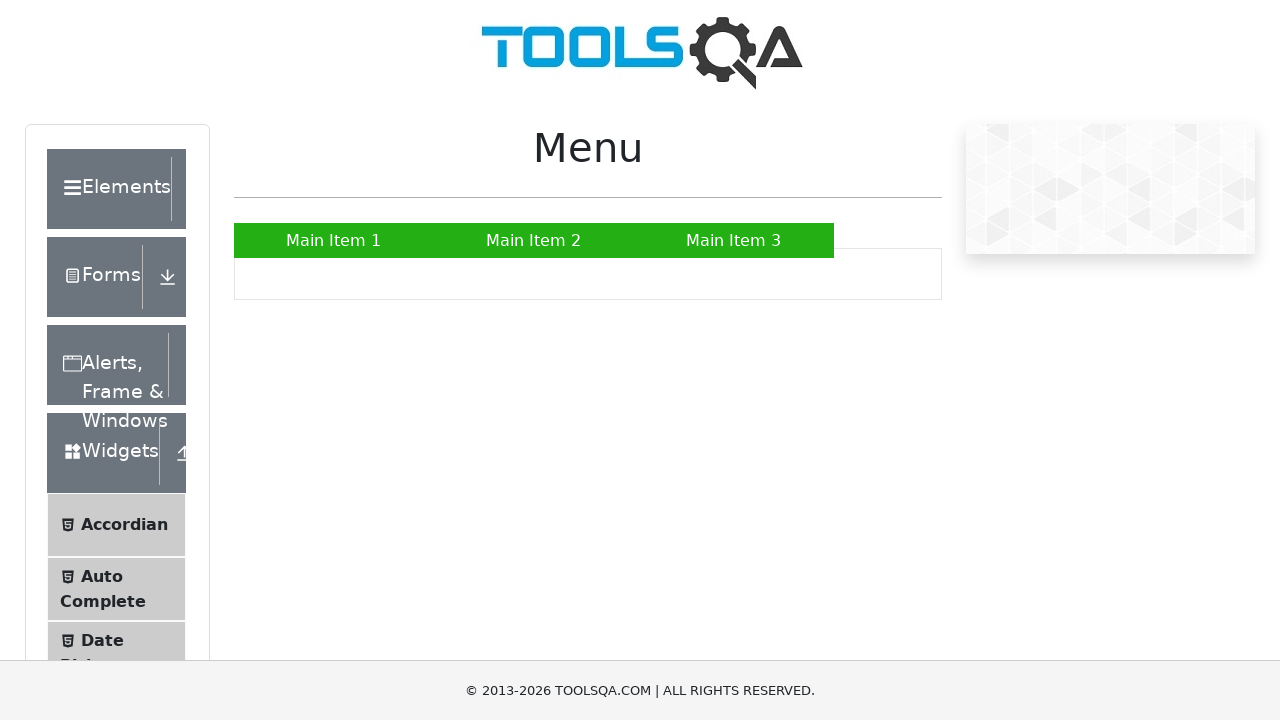

Hovered over Main Item 2 to reveal submenu at (534, 240) on internal:role=link[name="Main Item 2"i]
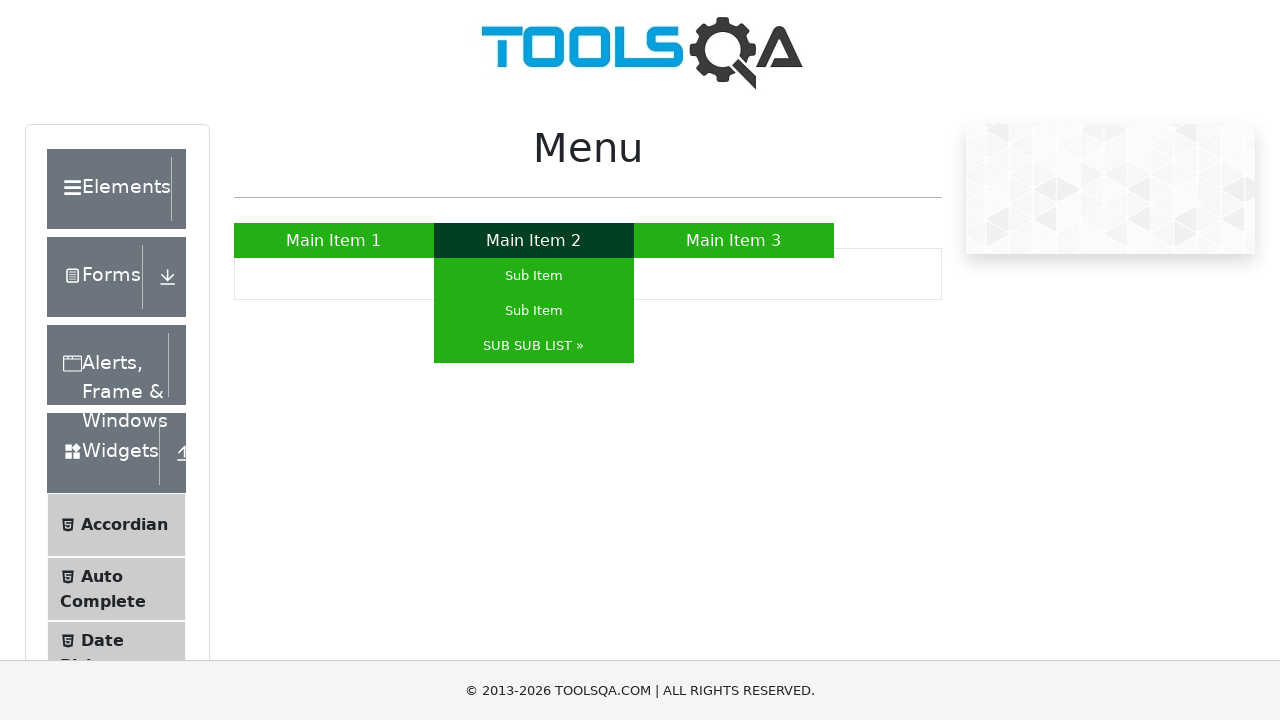

Verified that Sub Item submenu is visible
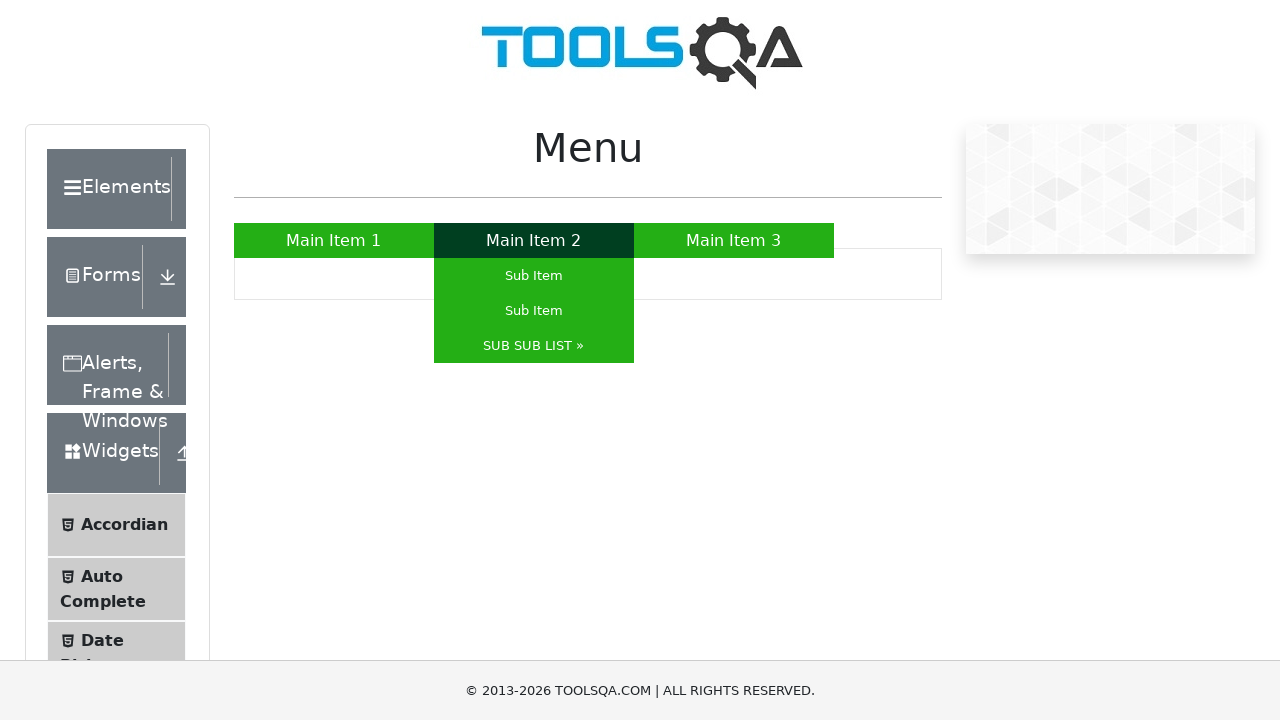

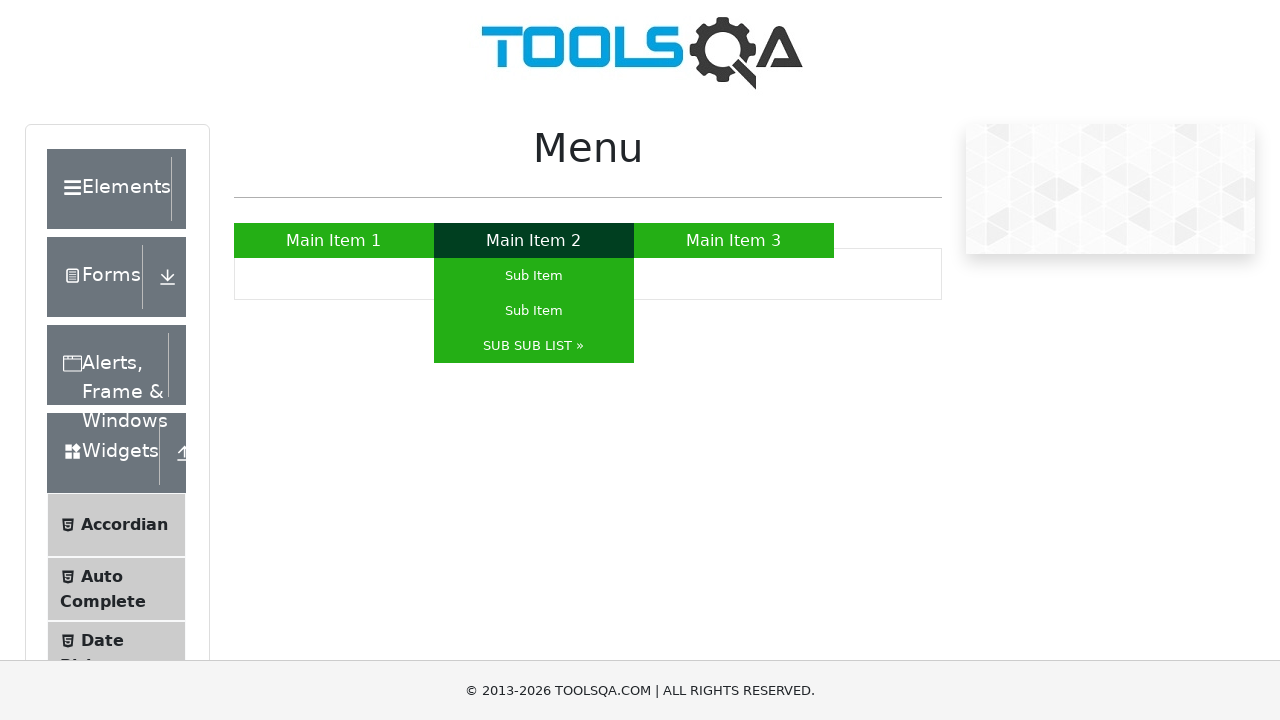